Waits for a price to reach $100, then books and solves a mathematical problem by calculating a logarithmic function and submitting the answer

Starting URL: http://suninjuly.github.io/explicit_wait2.html

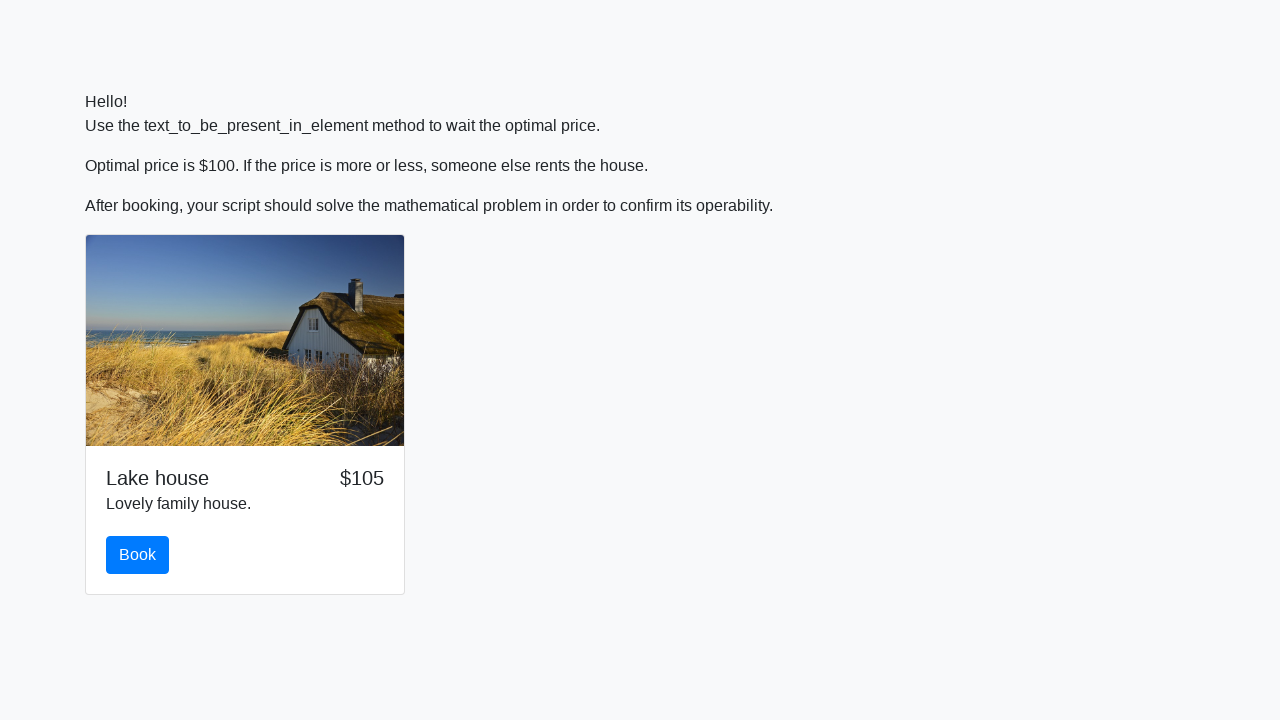

Waited for price to reach $100
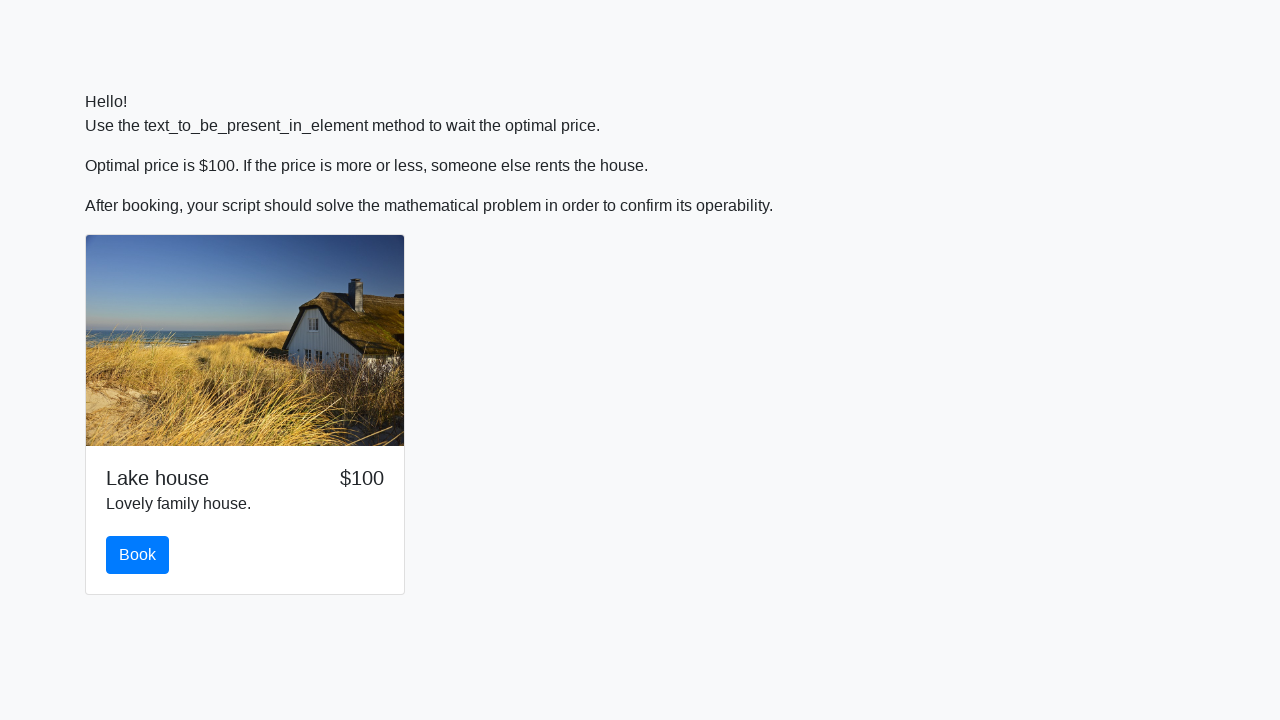

Clicked the book button at (138, 555) on #book
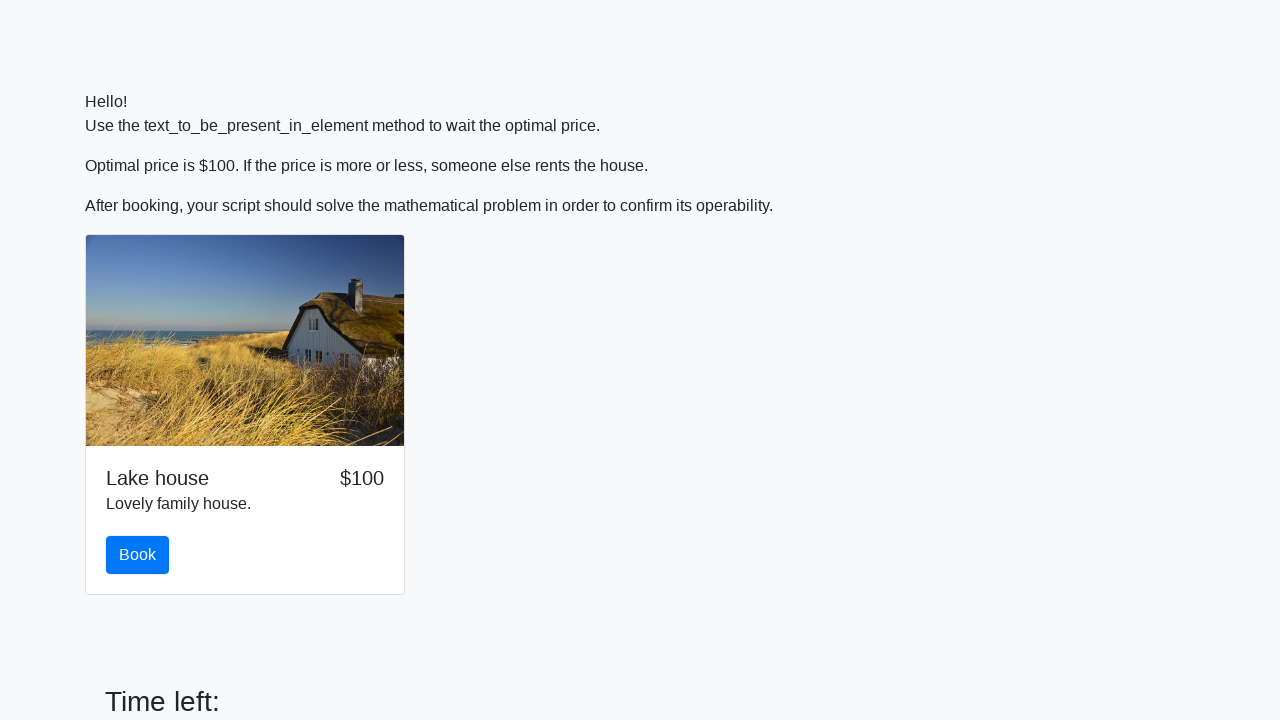

Retrieved x value from page: 142
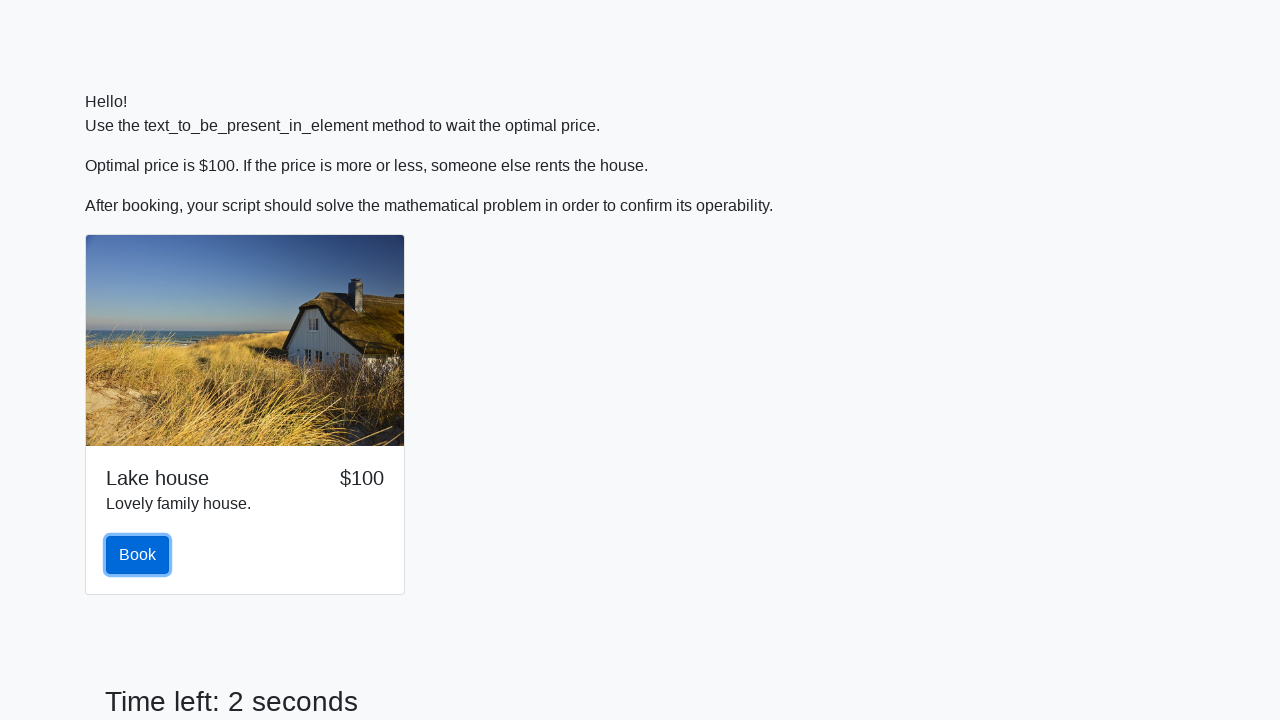

Calculated logarithmic function result: 1.9535296306535614
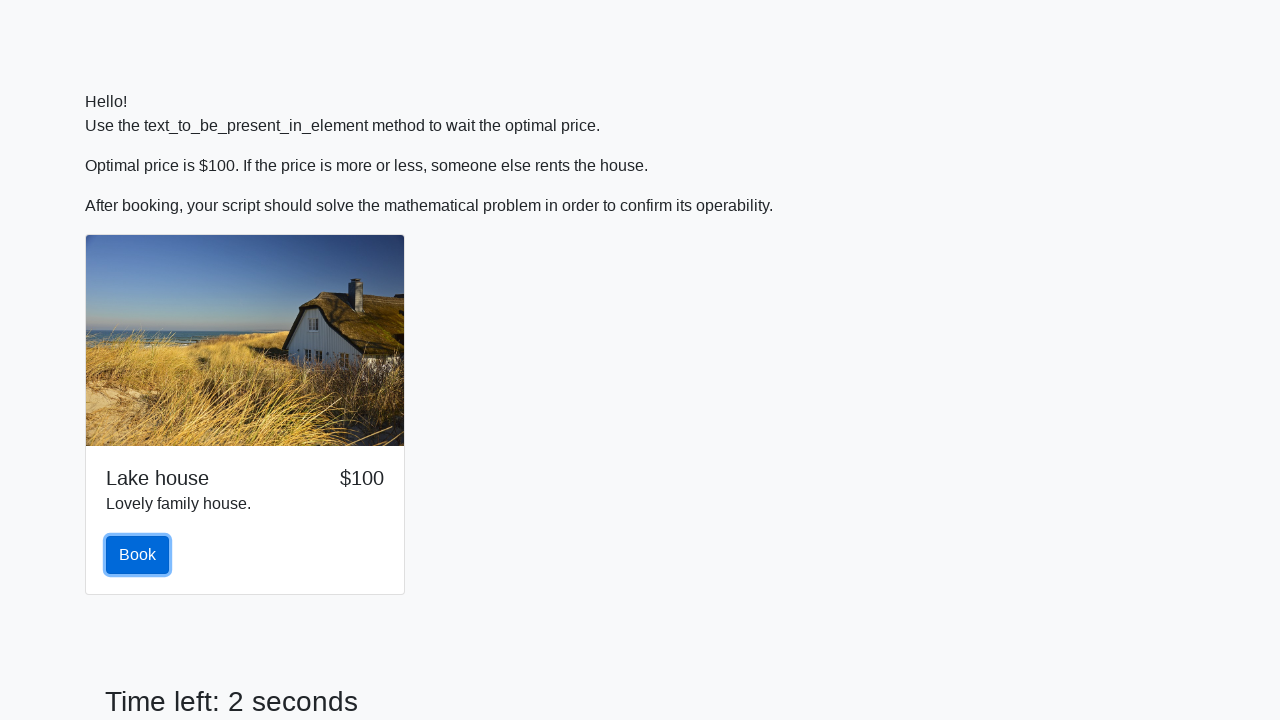

Scrolled answer field into view
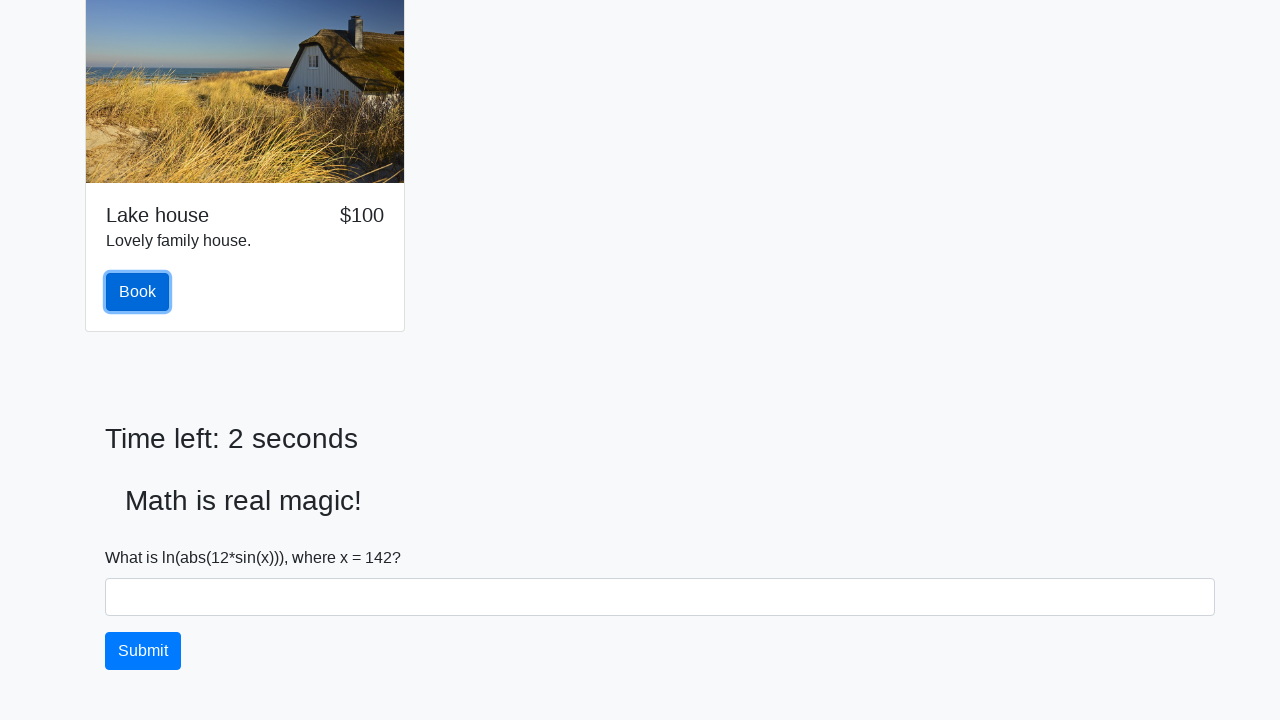

Filled answer field with calculated value: 1.9535296306535614 on #answer
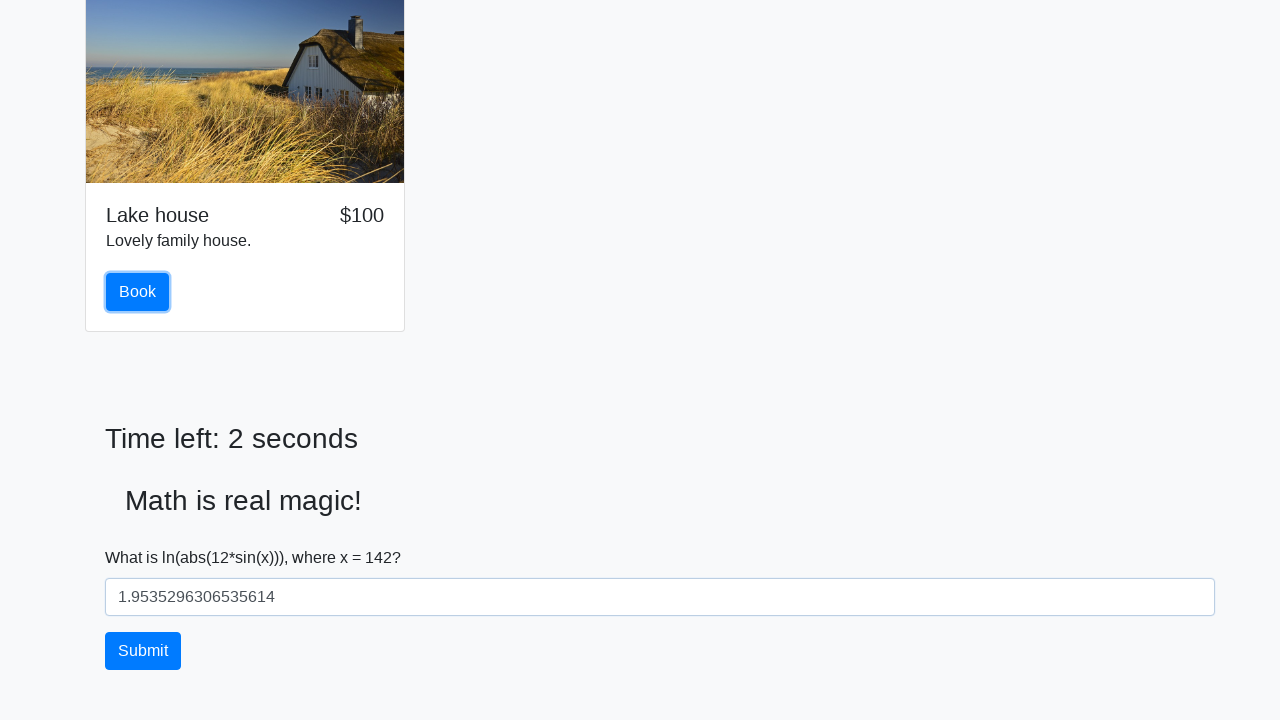

Clicked solve button to submit answer at (143, 651) on #solve
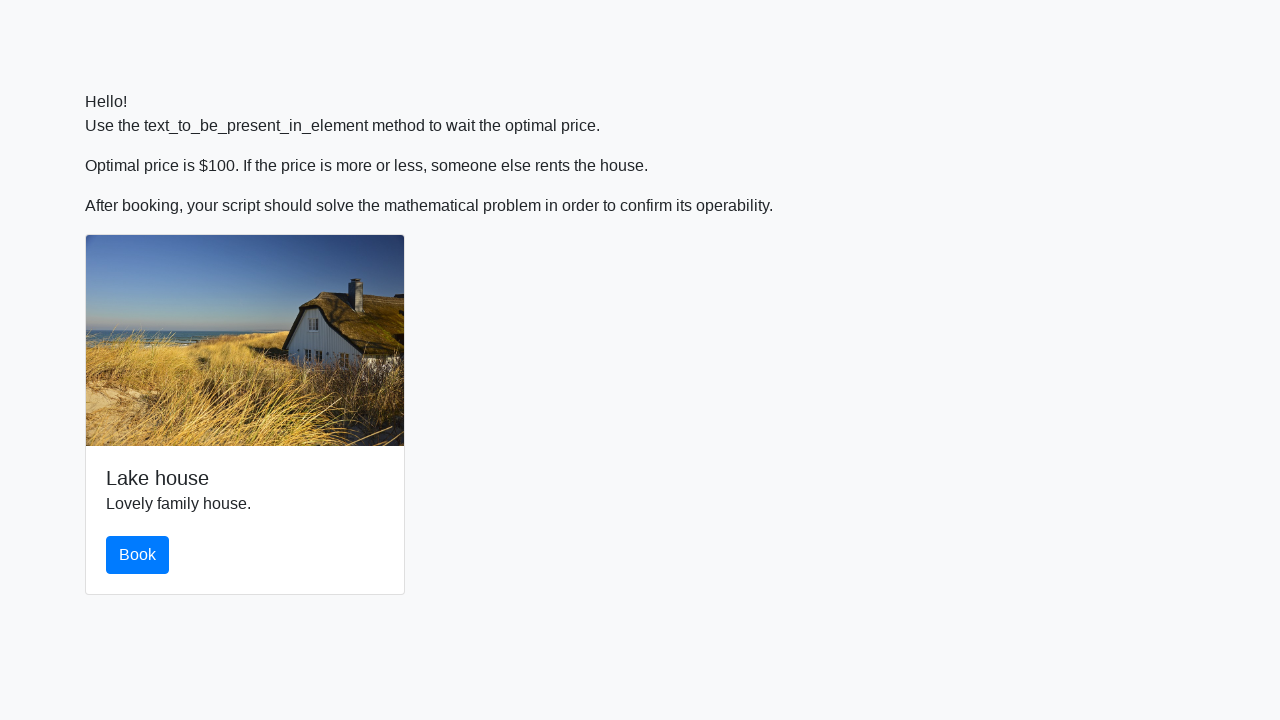

Waited for result to load
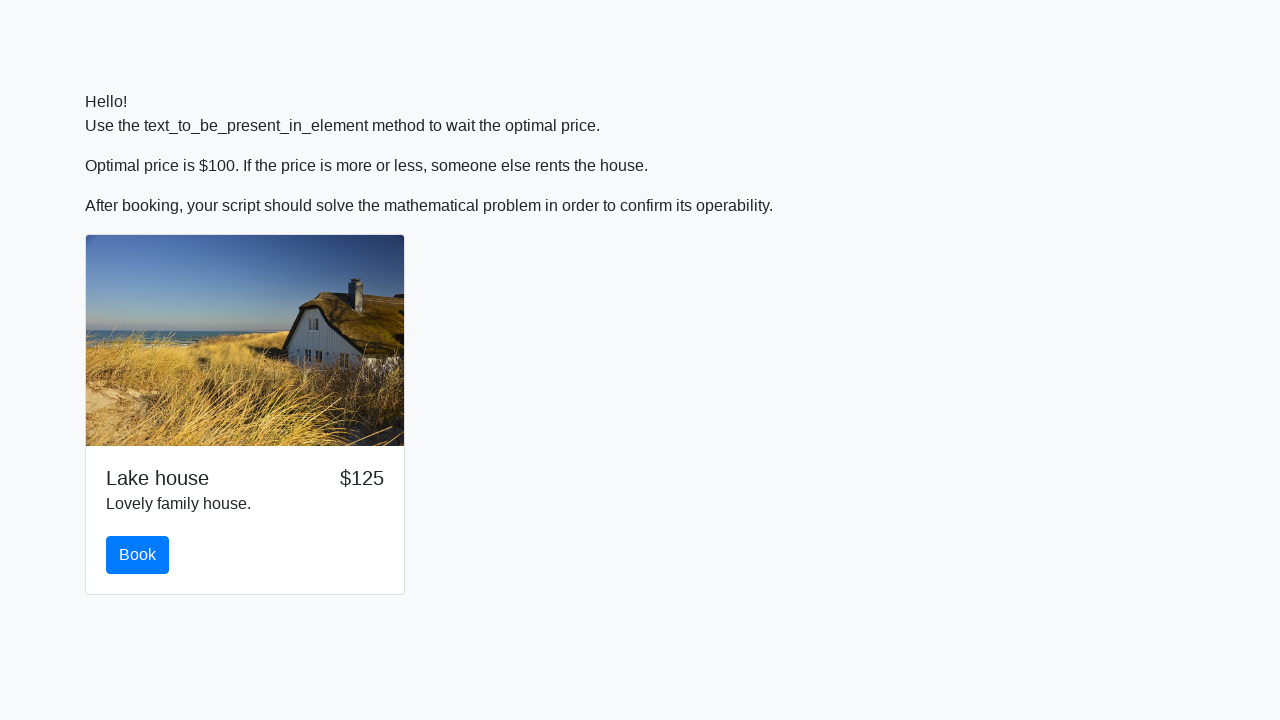

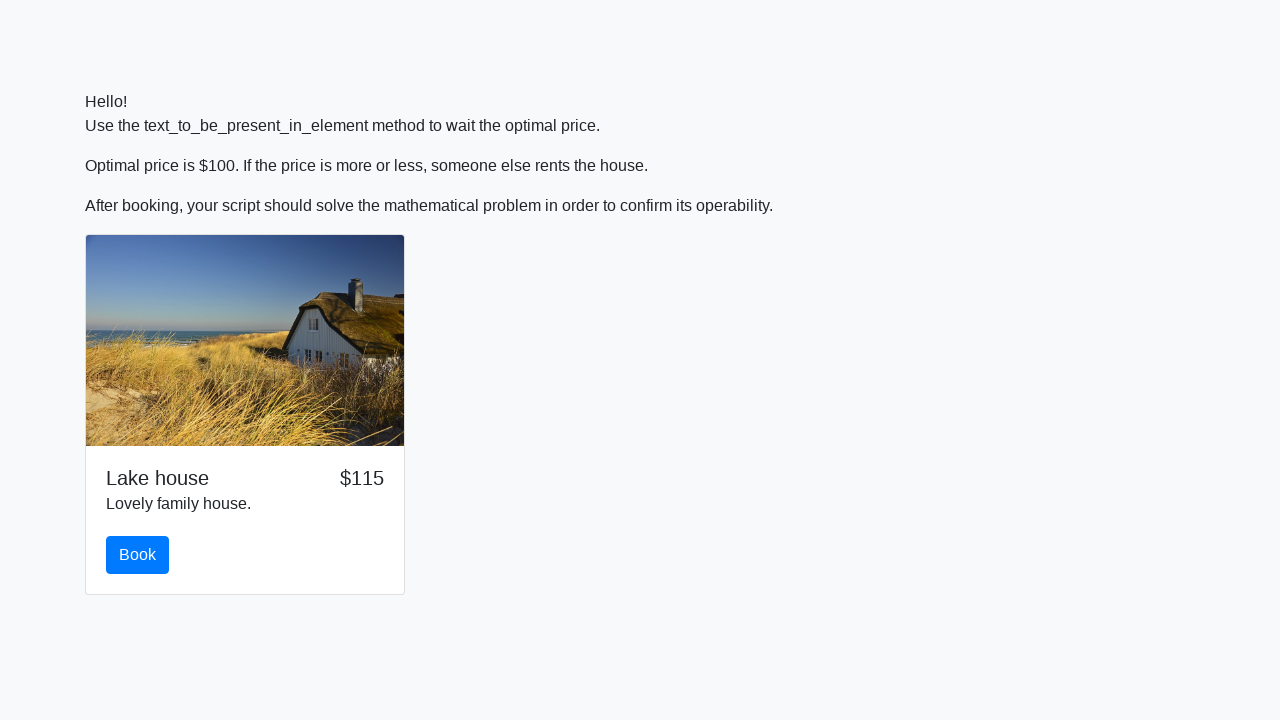